Tests a dynamic practice form by filling out personal information fields (name, email, gender, phone), selecting a date from a datepicker, adding subjects via autocomplete, selecting hobbies, entering an address, selecting state/city from dynamic dropdowns, and submitting the form to verify successful submission via modal confirmation.

Starting URL: https://demoqa.com/automation-practice-form

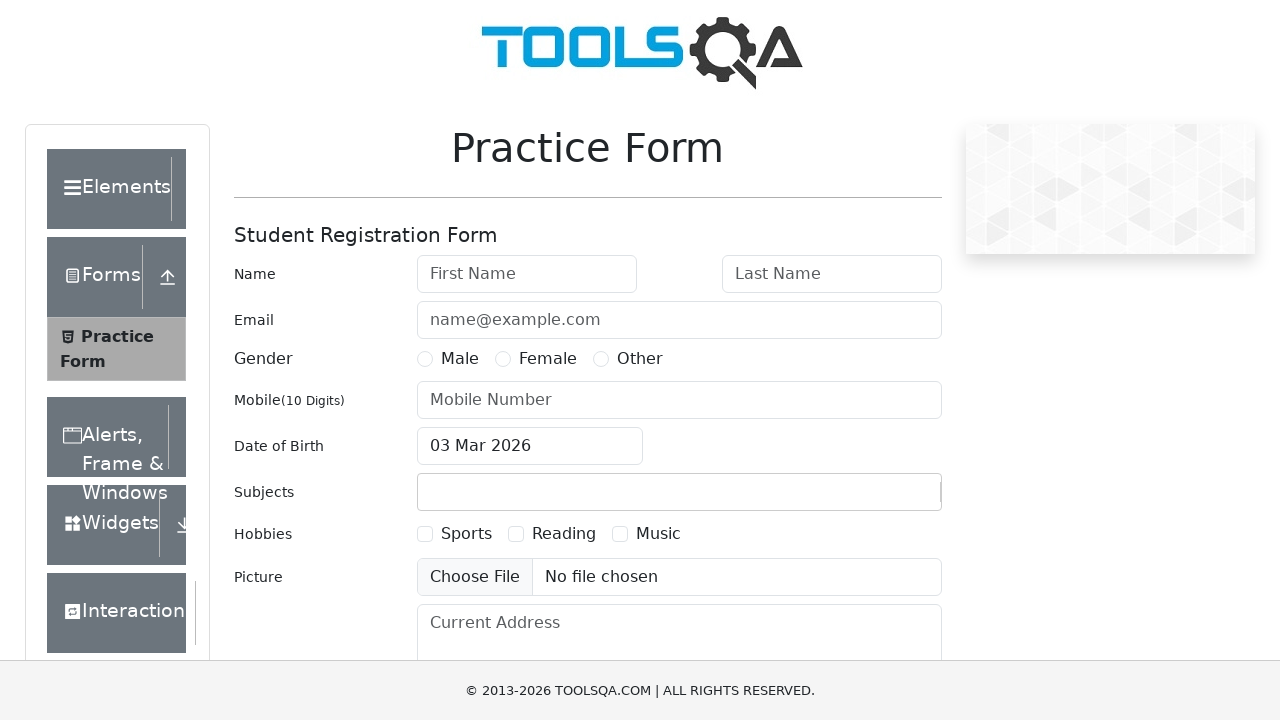

First name input field is visible
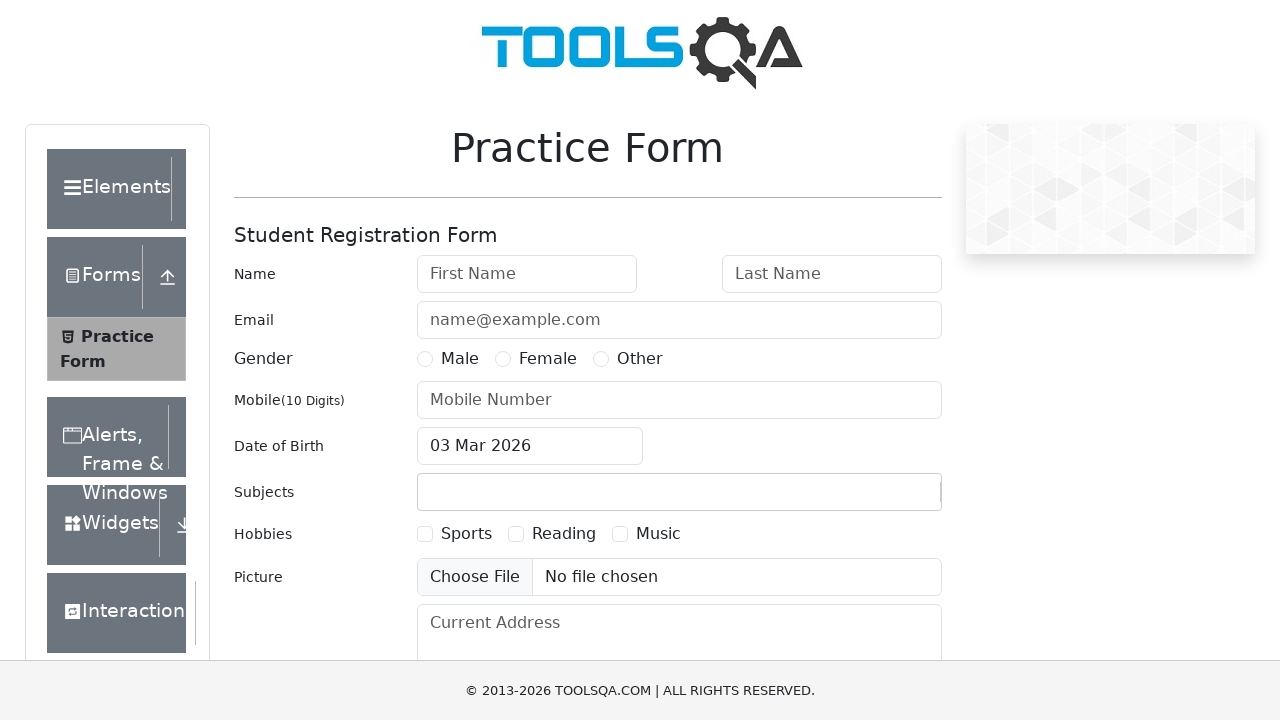

Filled first name field with 'John' on #firstName
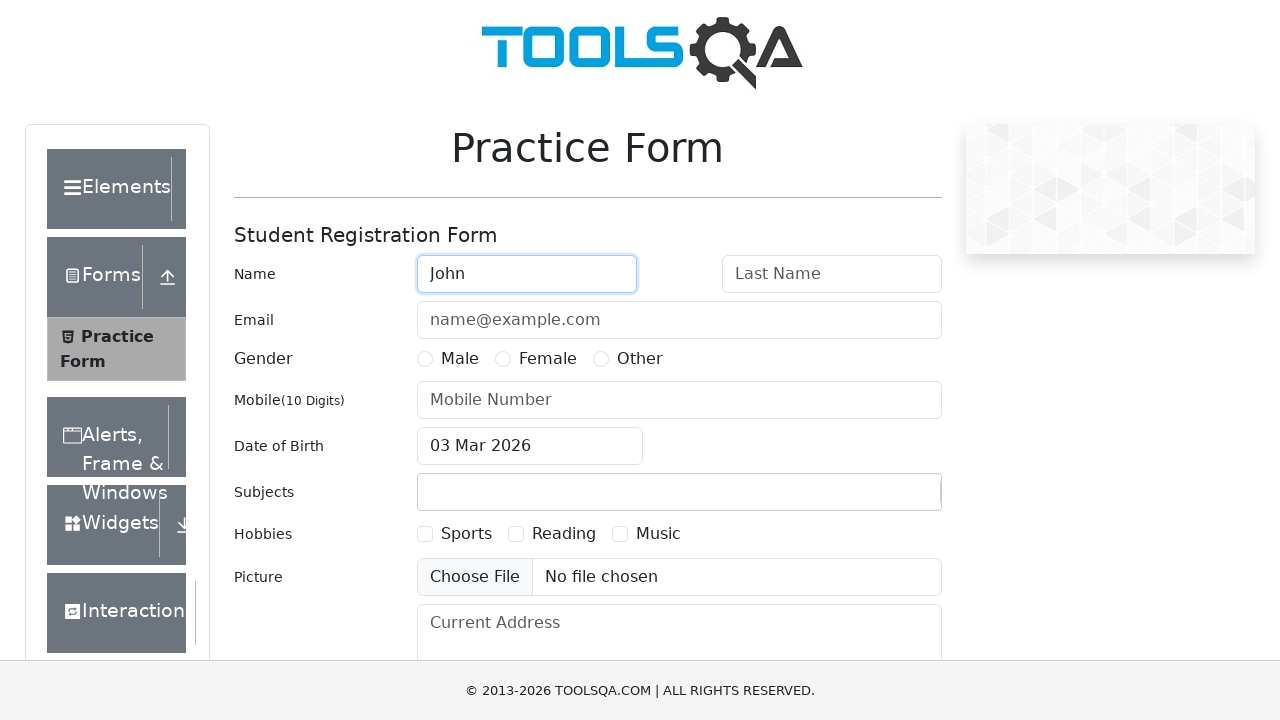

Filled last name field with 'Doe' on #lastName
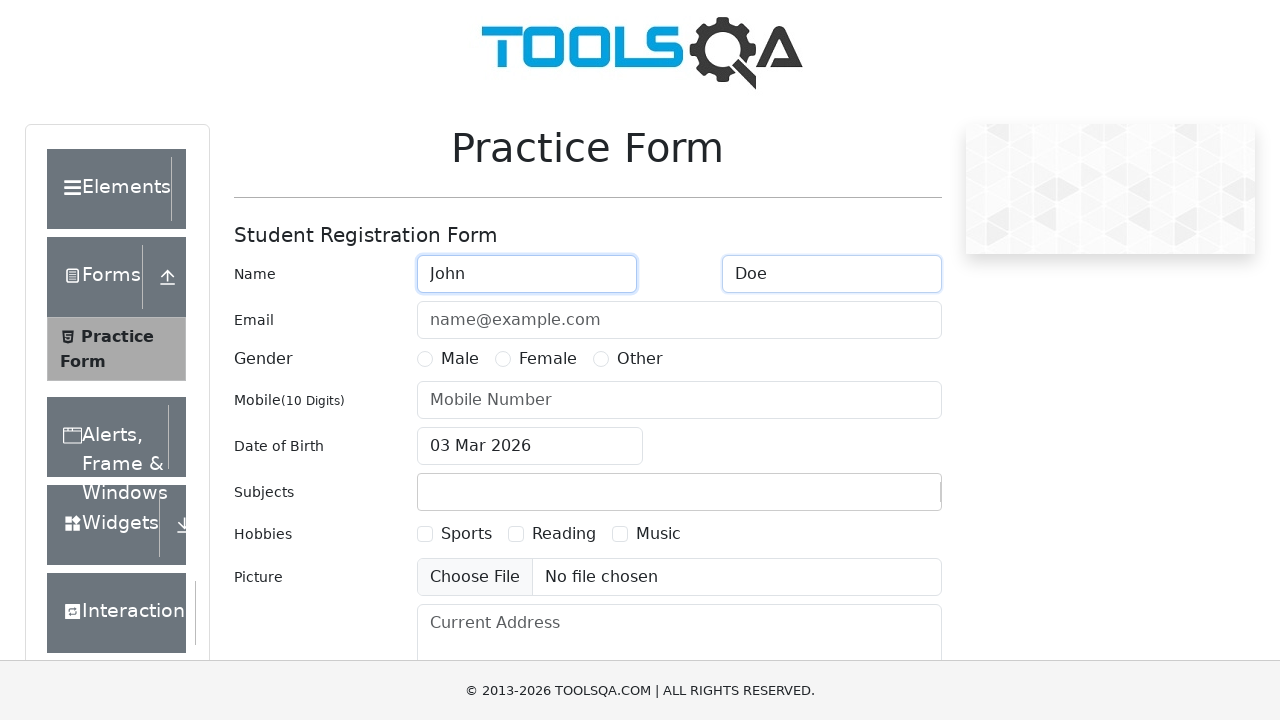

Filled email field with 'john.doe@example.com' on #userEmail
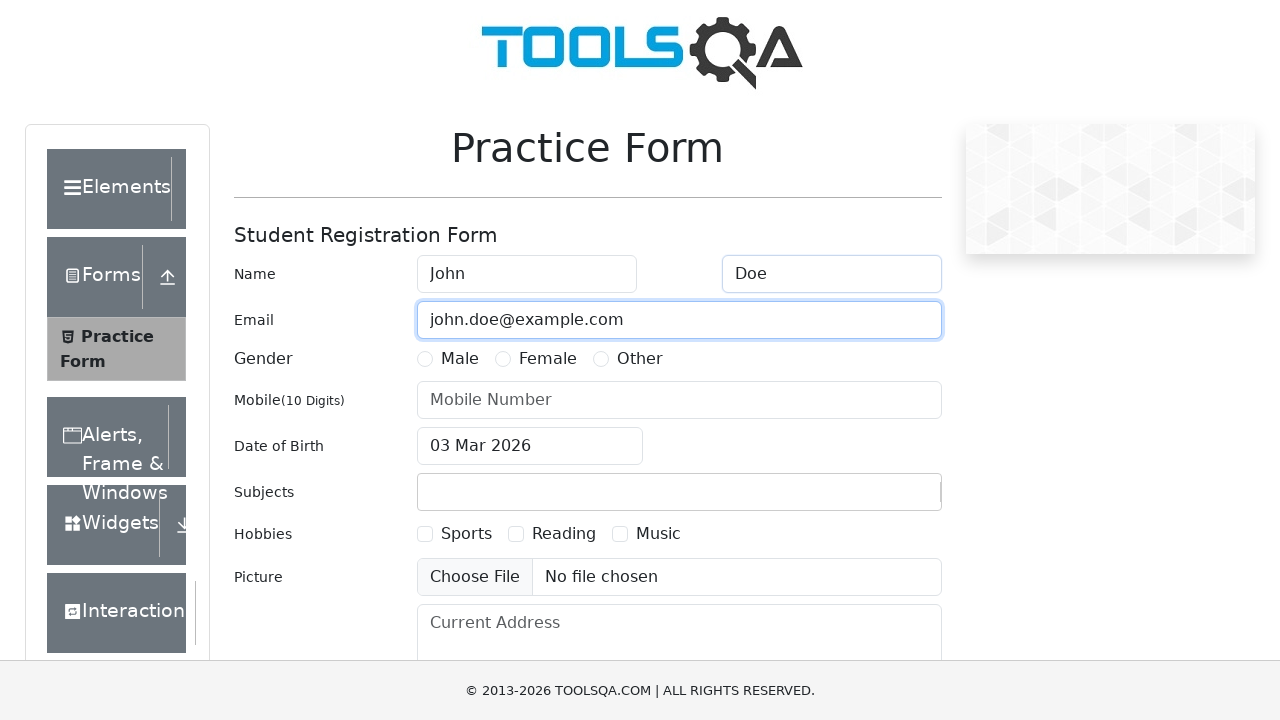

Selected gender 'Male' at (460, 359) on label[for='gender-radio-1']
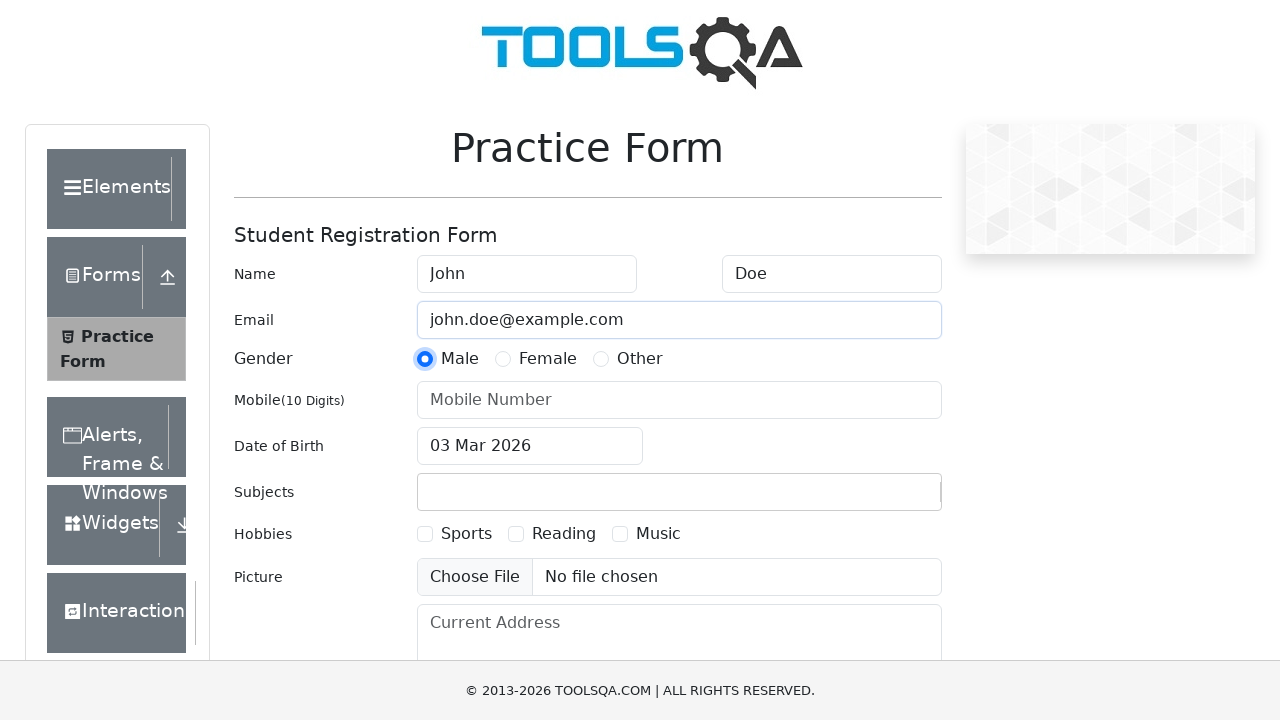

Filled mobile number field with '1234567890' on #userNumber
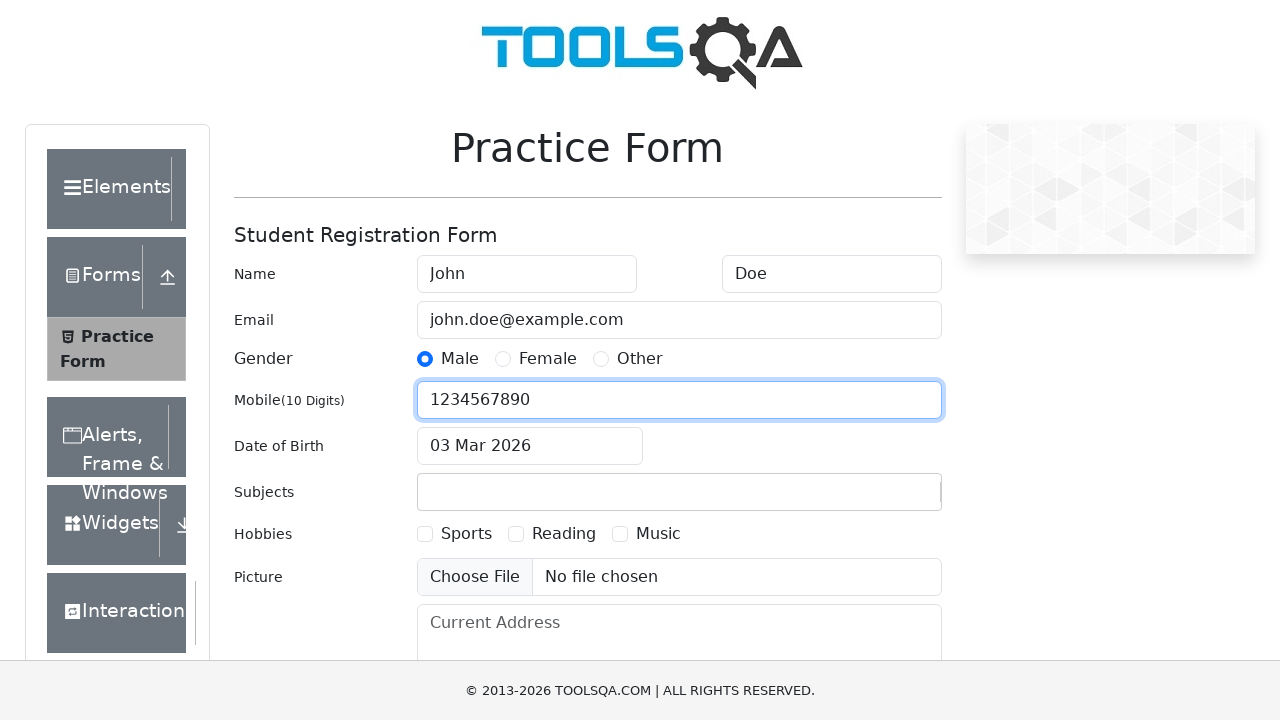

Clicked date of birth input to open datepicker at (530, 446) on #dateOfBirthInput
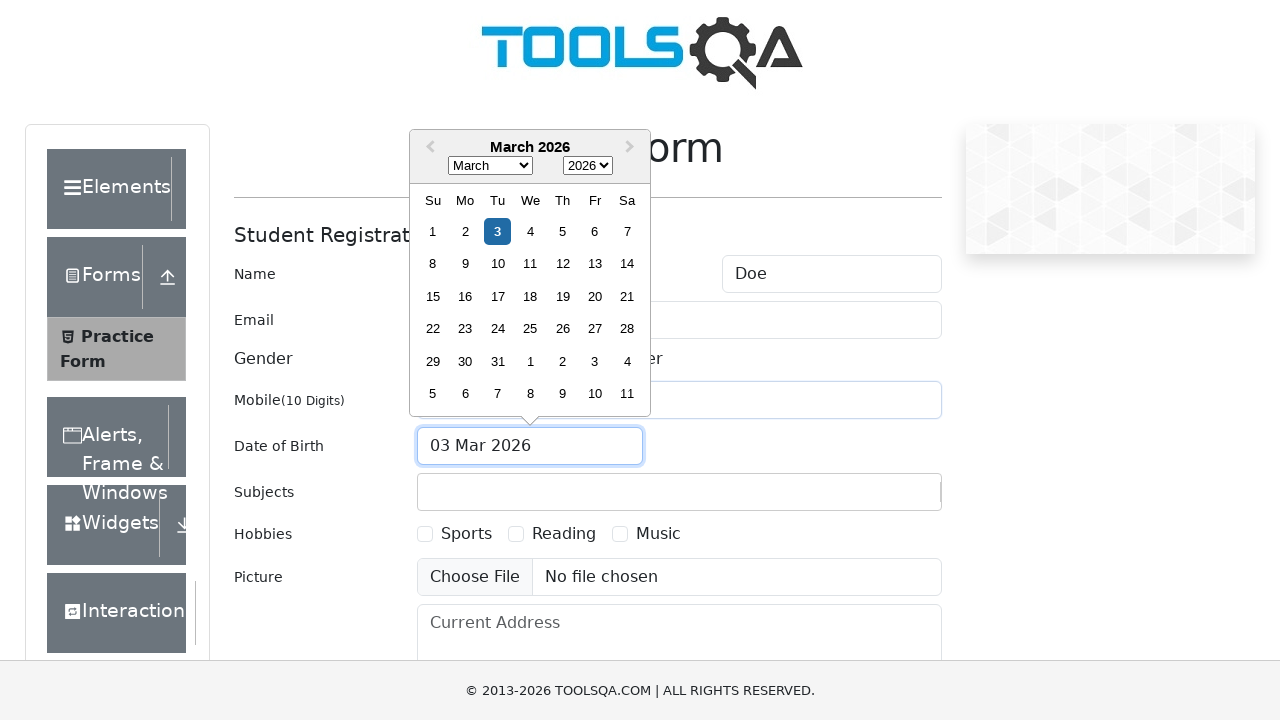

Date picker calendar is visible
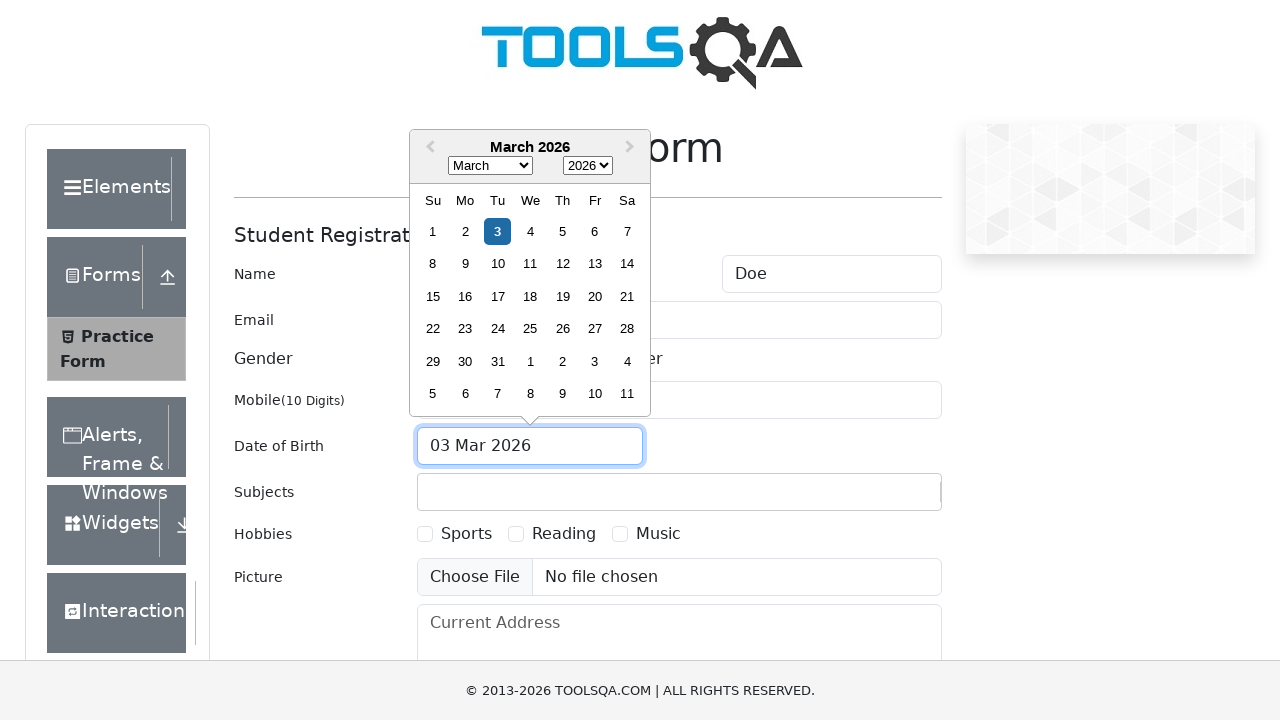

Selected month January (0) on .react-datepicker__month-select
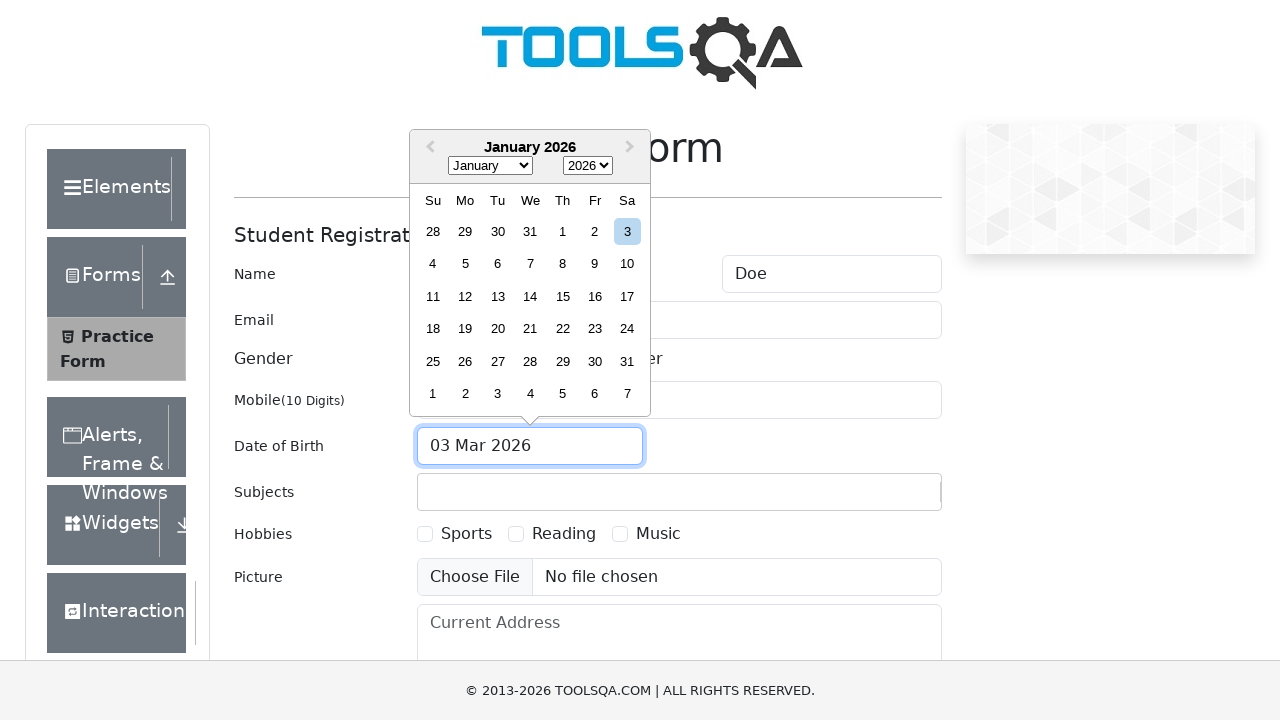

Selected year 1990 on .react-datepicker__year-select
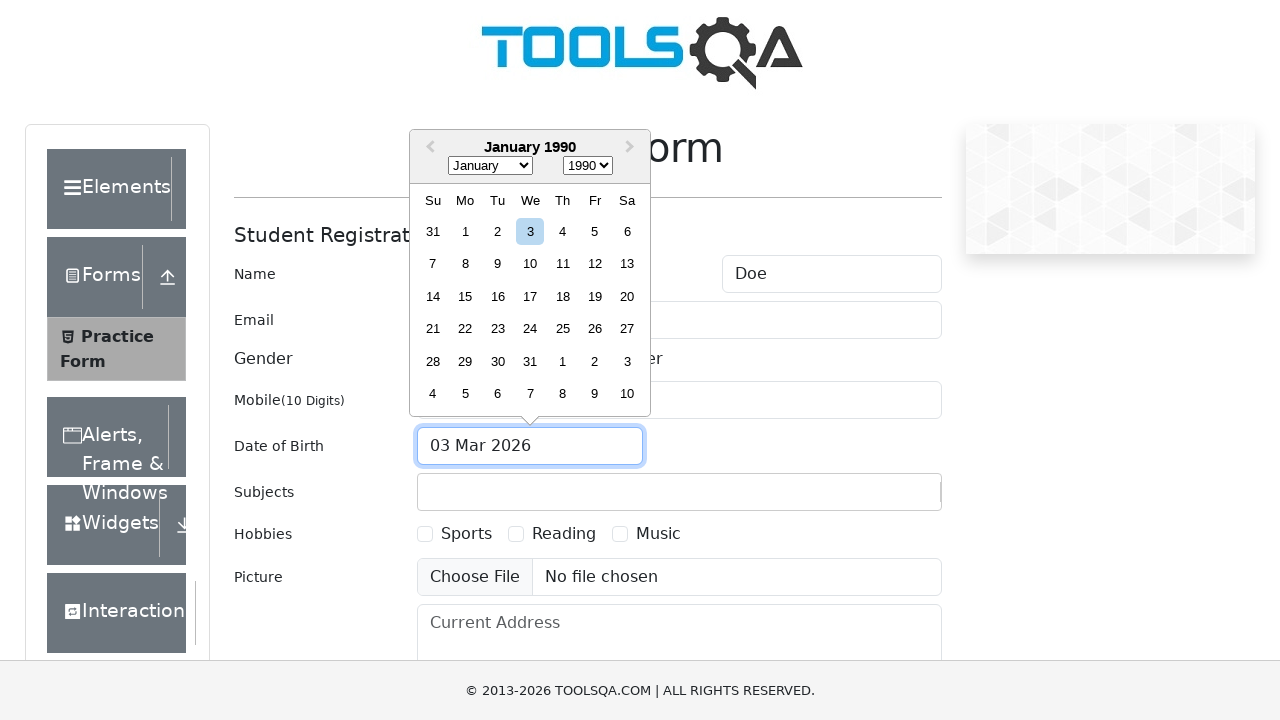

Selected day 15 from calendar at (465, 296) on .react-datepicker__day--015:not(.react-datepicker__day--outside-month)
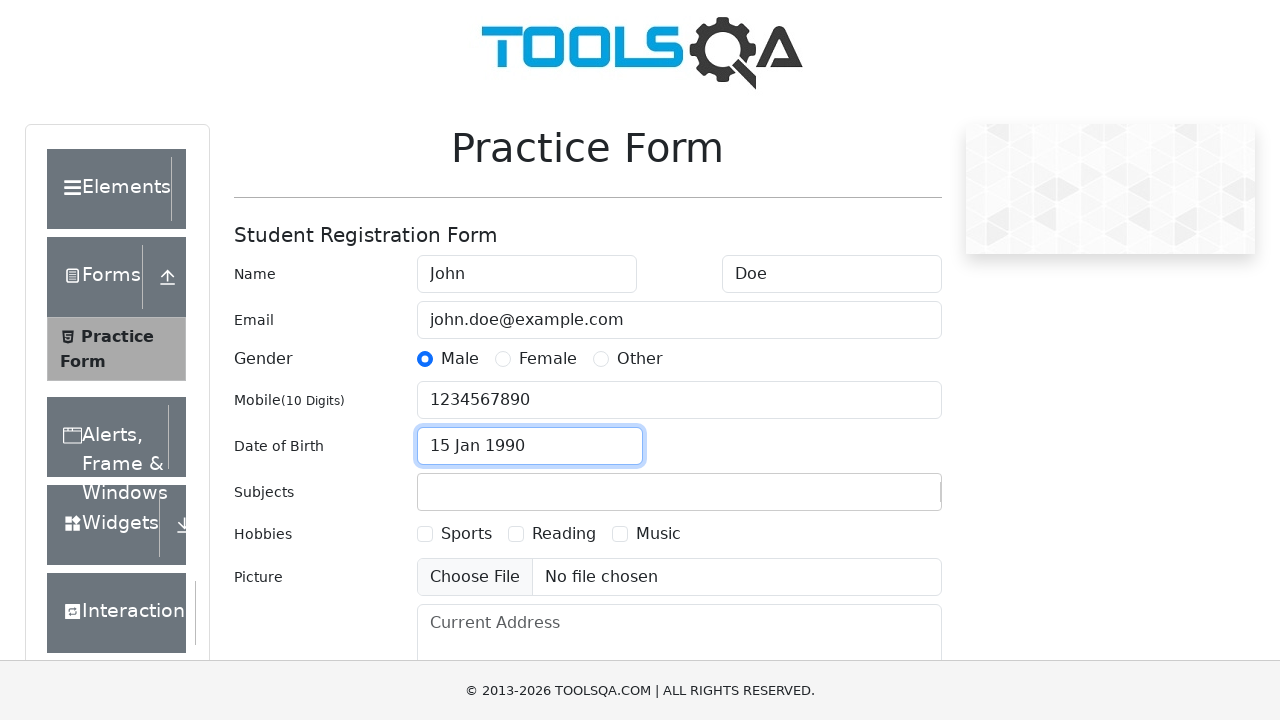

Filled subjects input with 'Maths' on #subjectsInput
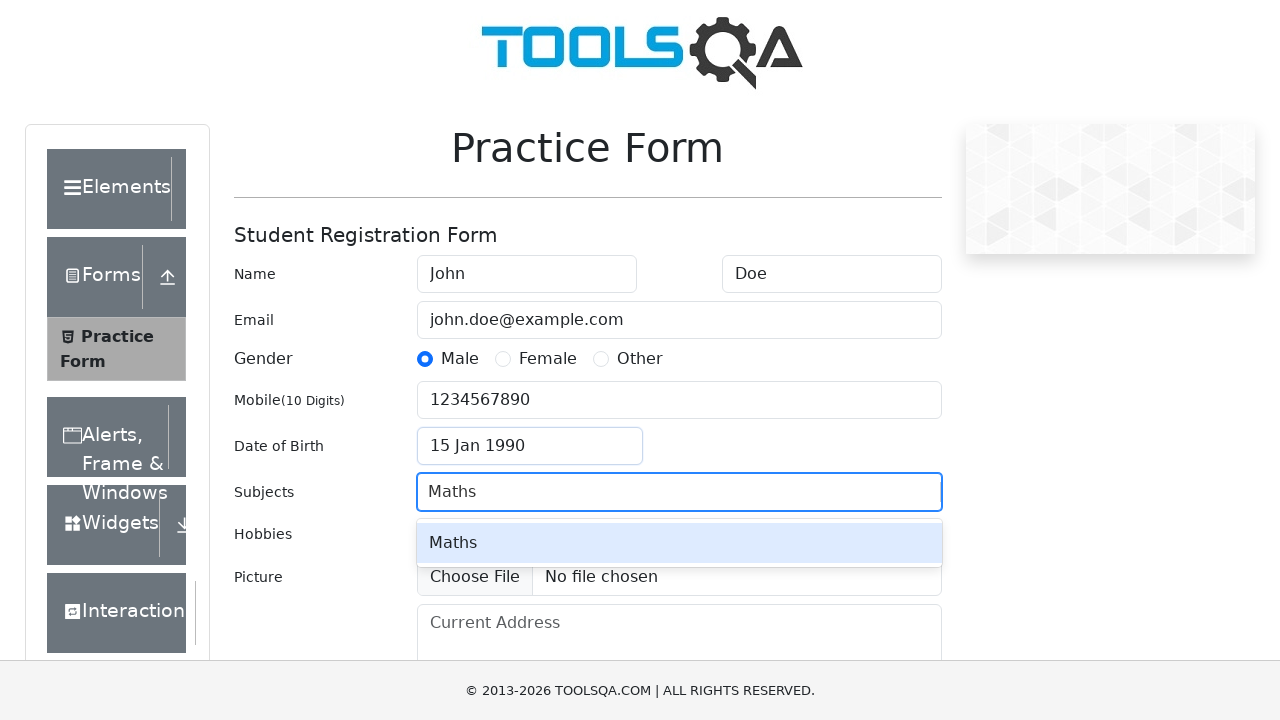

Subjects autocomplete menu appeared
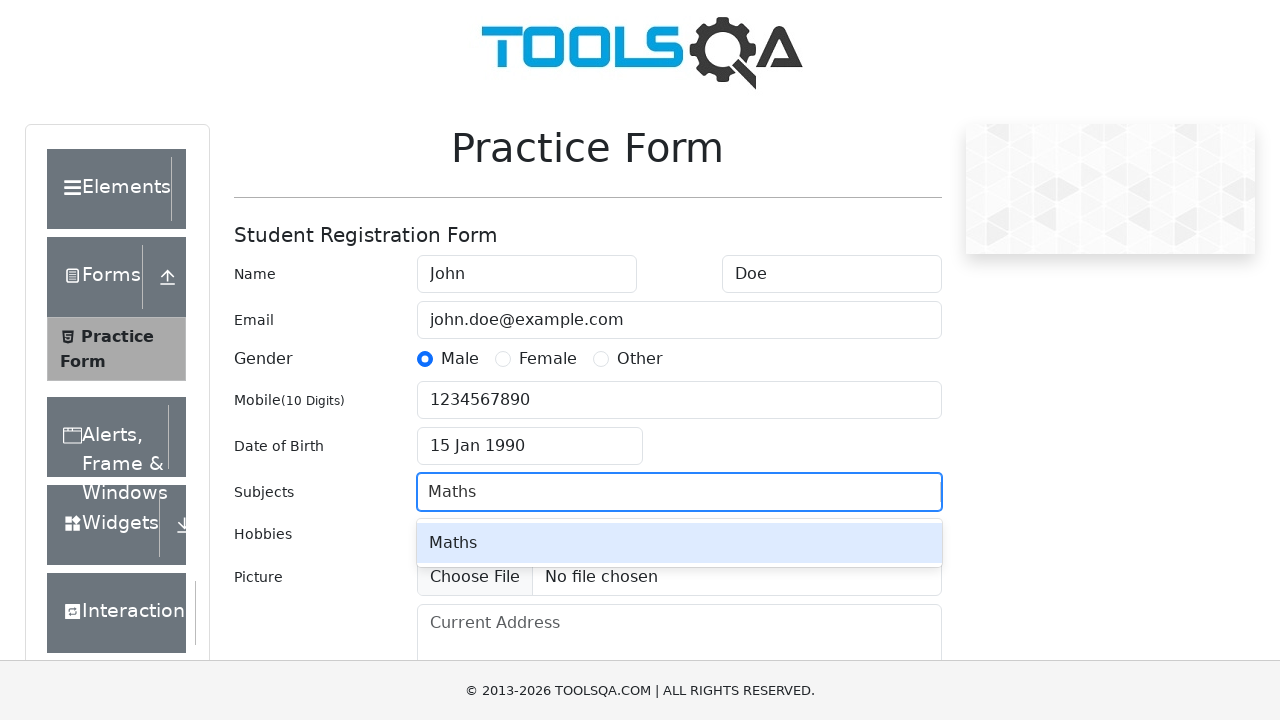

Pressed Enter to select 'Maths' from autocomplete on #subjectsInput
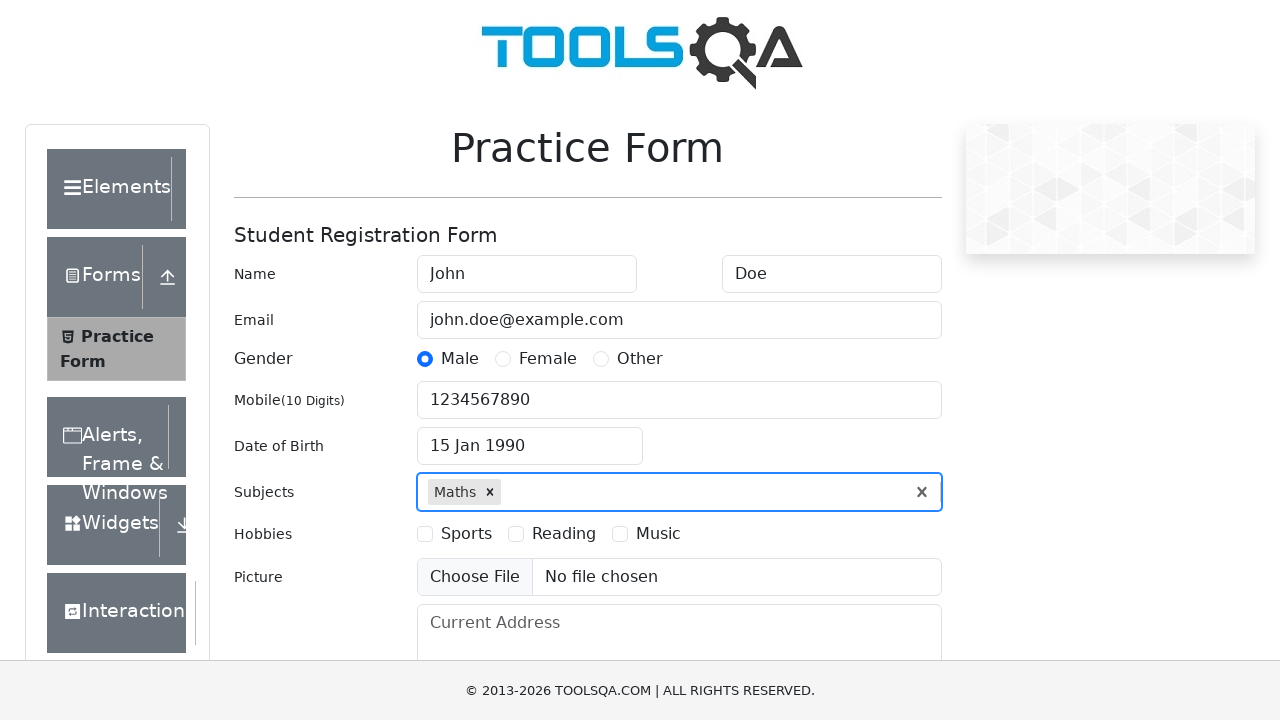

Selected hobby 'Sports' at (466, 534) on label[for='hobbies-checkbox-1']
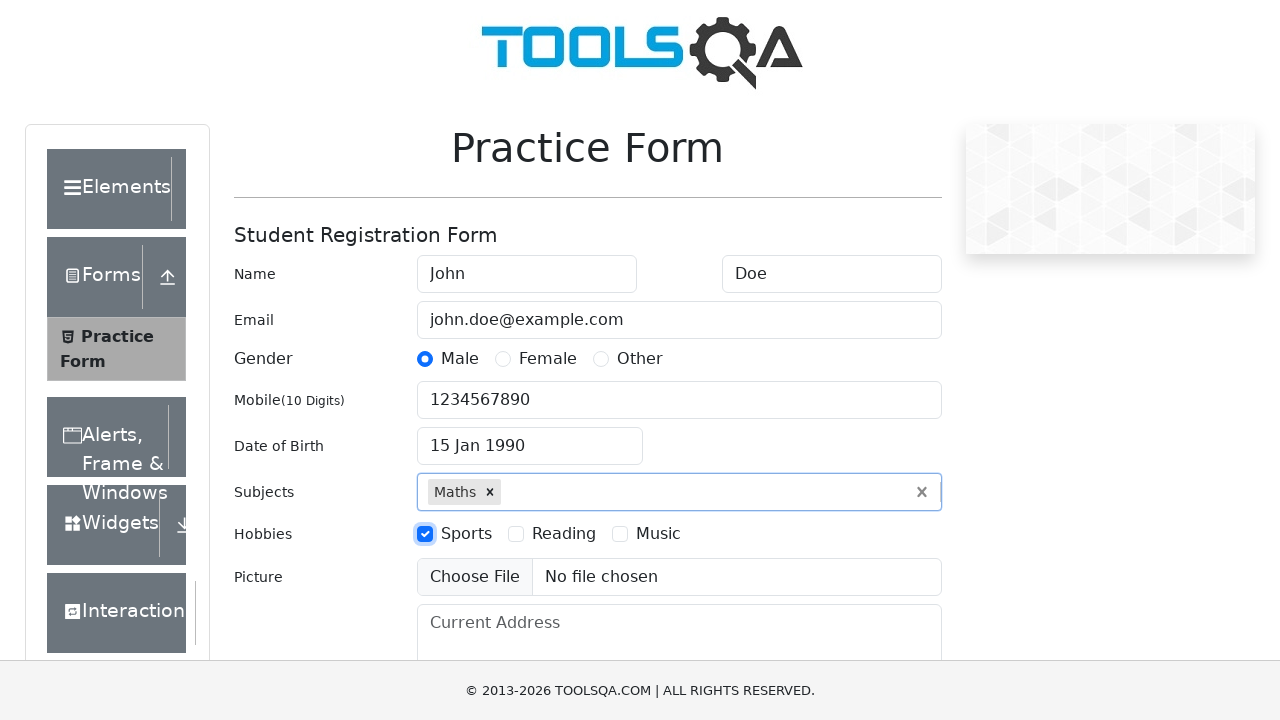

Filled current address field with '123 Test Street, Test City' on #currentAddress
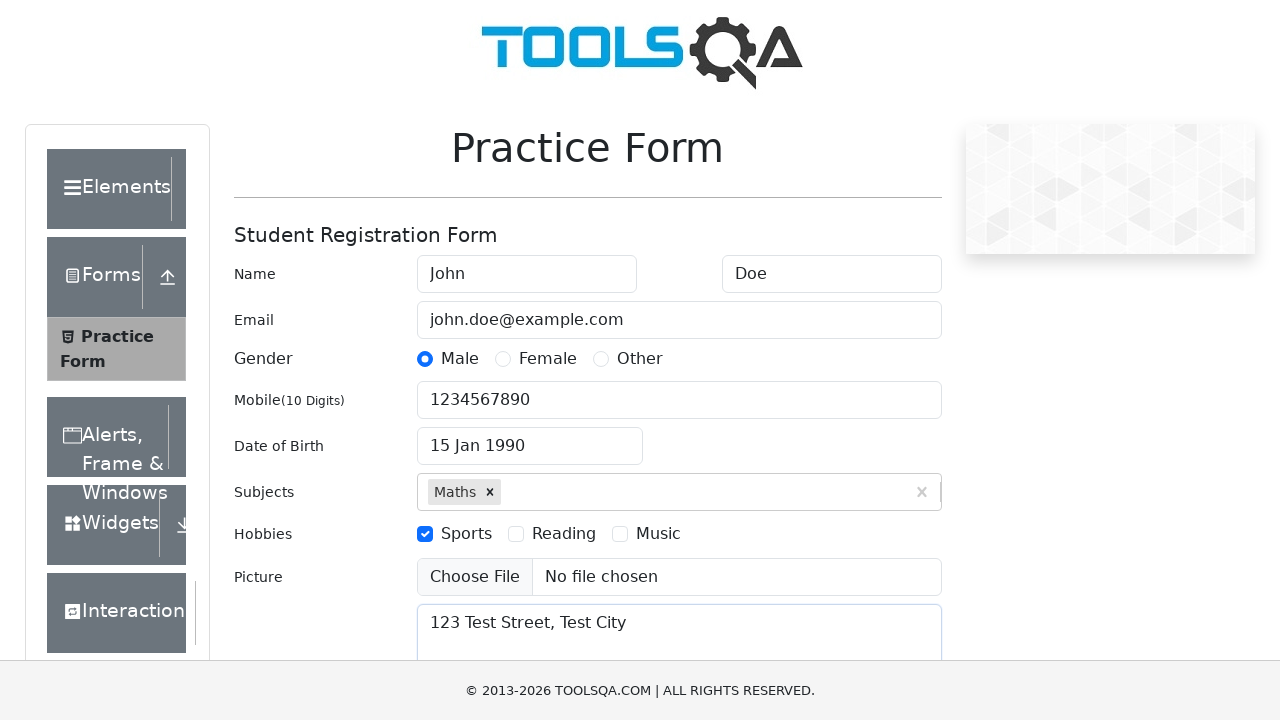

Scrolled to state dropdown field
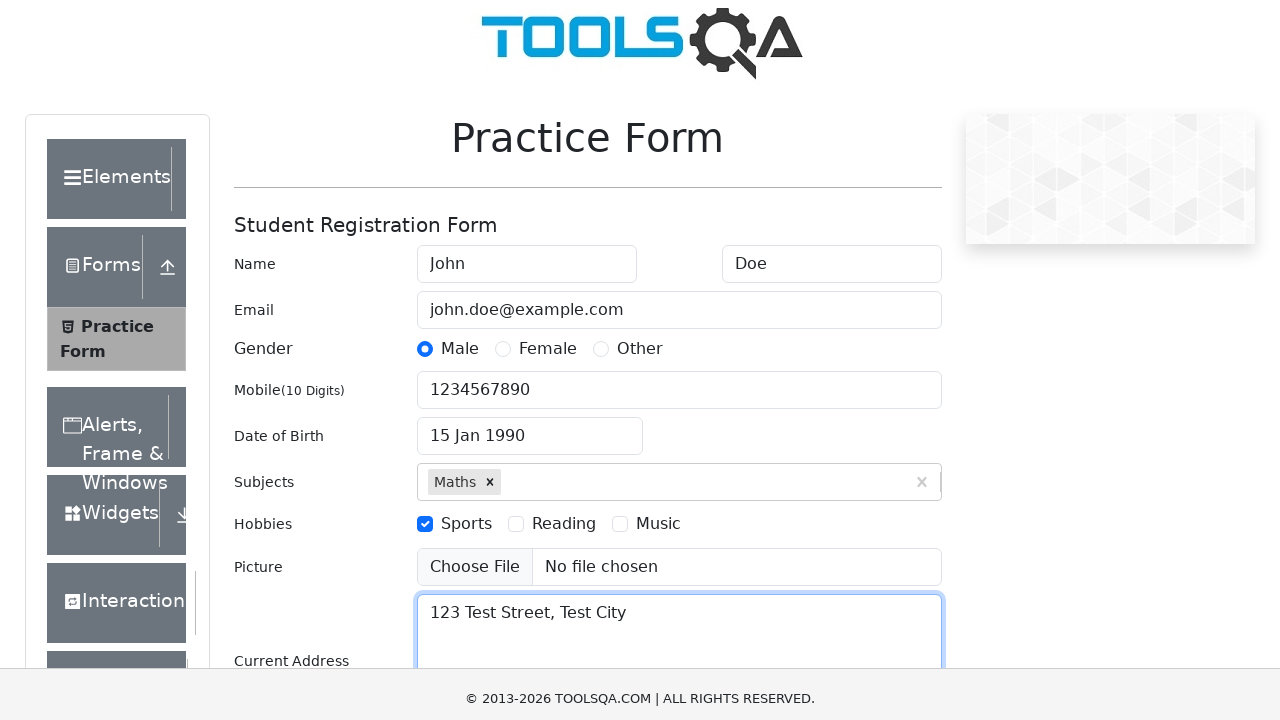

Clicked state dropdown to open at (527, 437) on #state
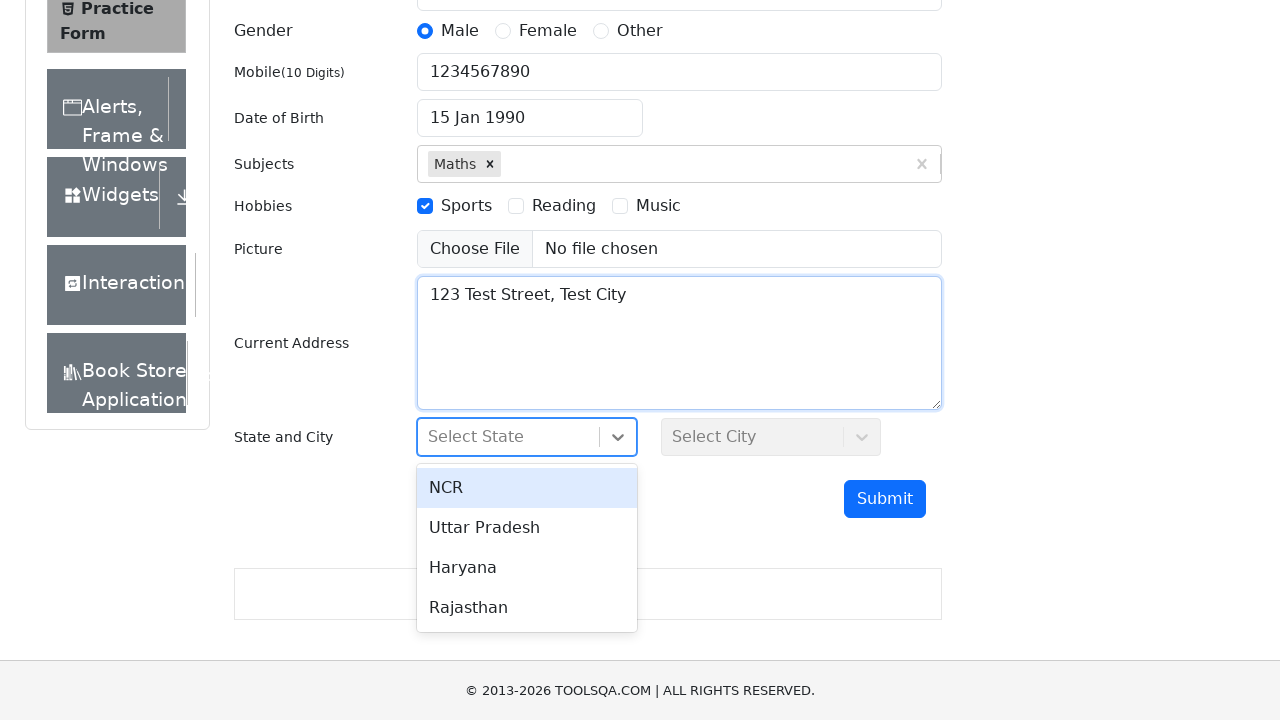

Filled state input with 'NCR' on #react-select-3-input
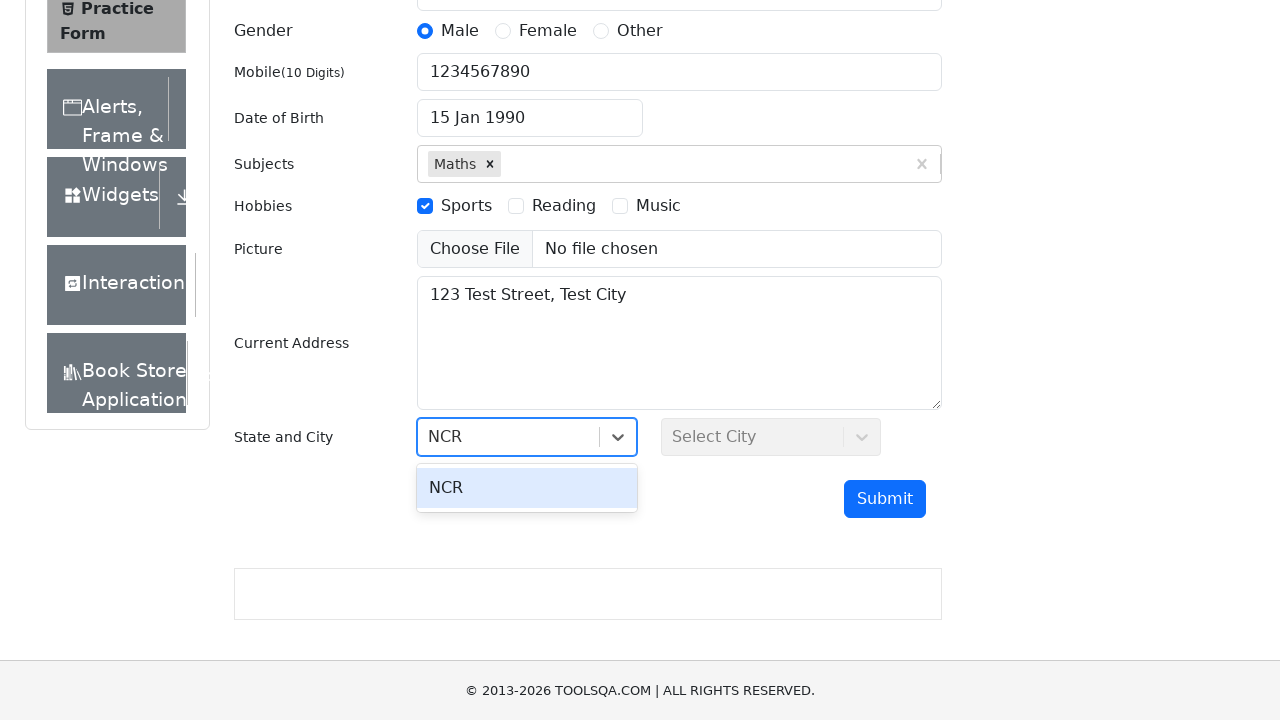

Selected state 'NCR' from dropdown on #react-select-3-input
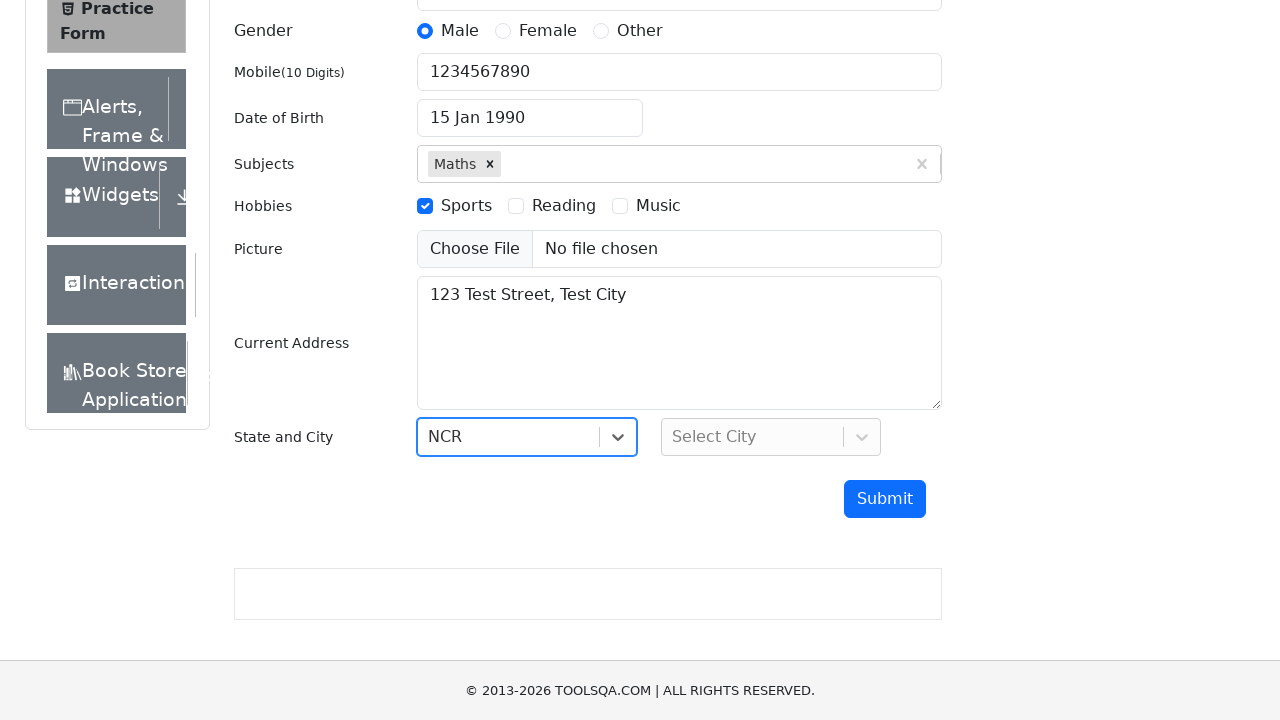

Clicked city dropdown to open at (771, 437) on #city
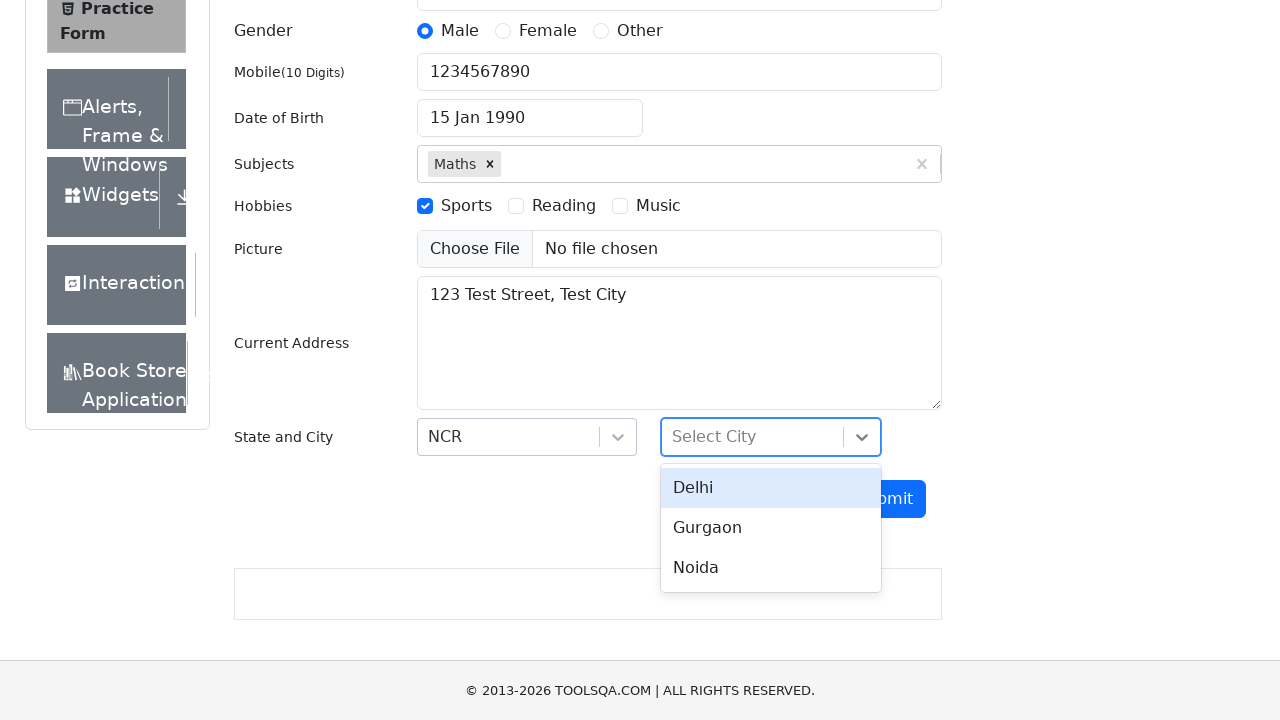

Filled city input with 'Delhi' on #react-select-4-input
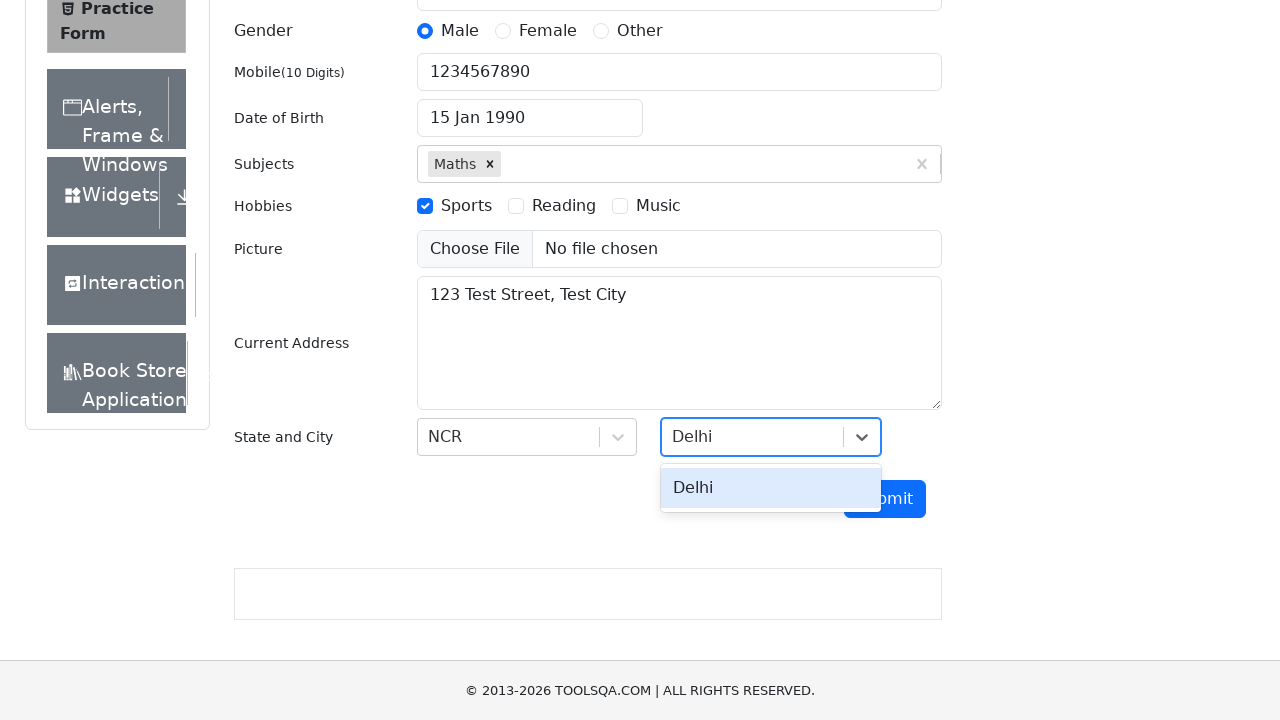

Selected city 'Delhi' from dropdown on #react-select-4-input
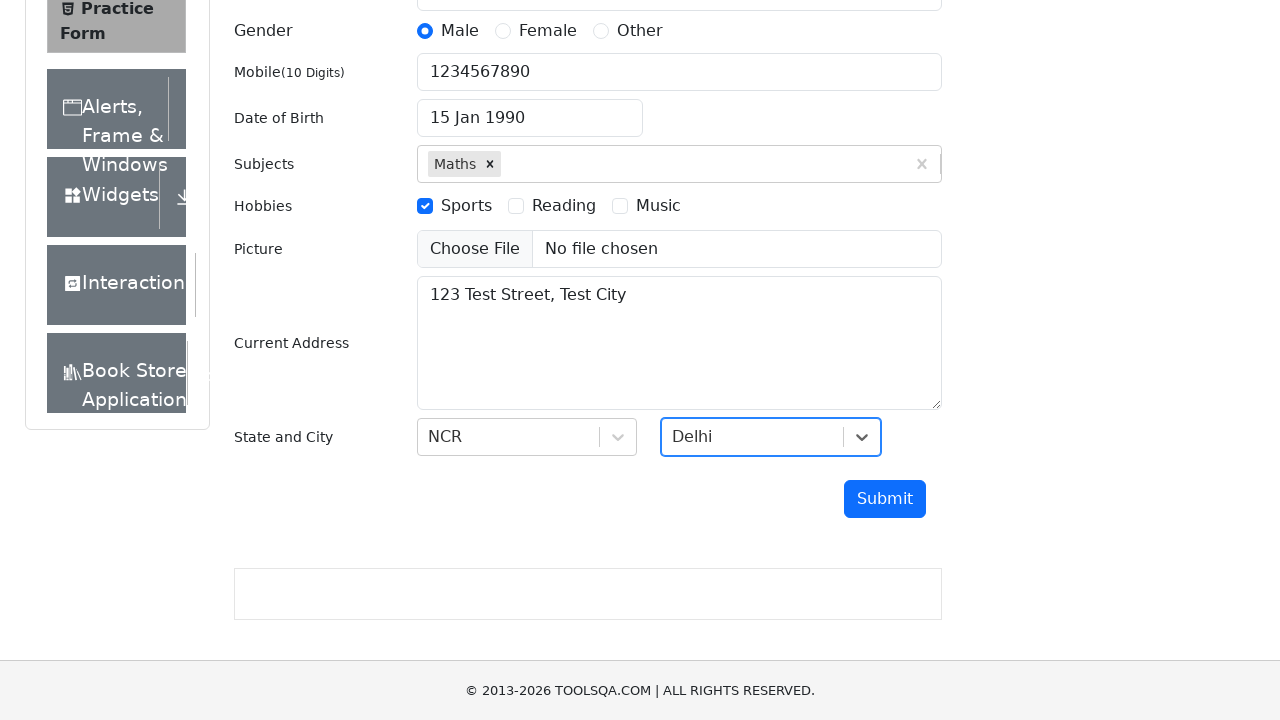

Clicked submit button to submit the form at (885, 499) on #submit
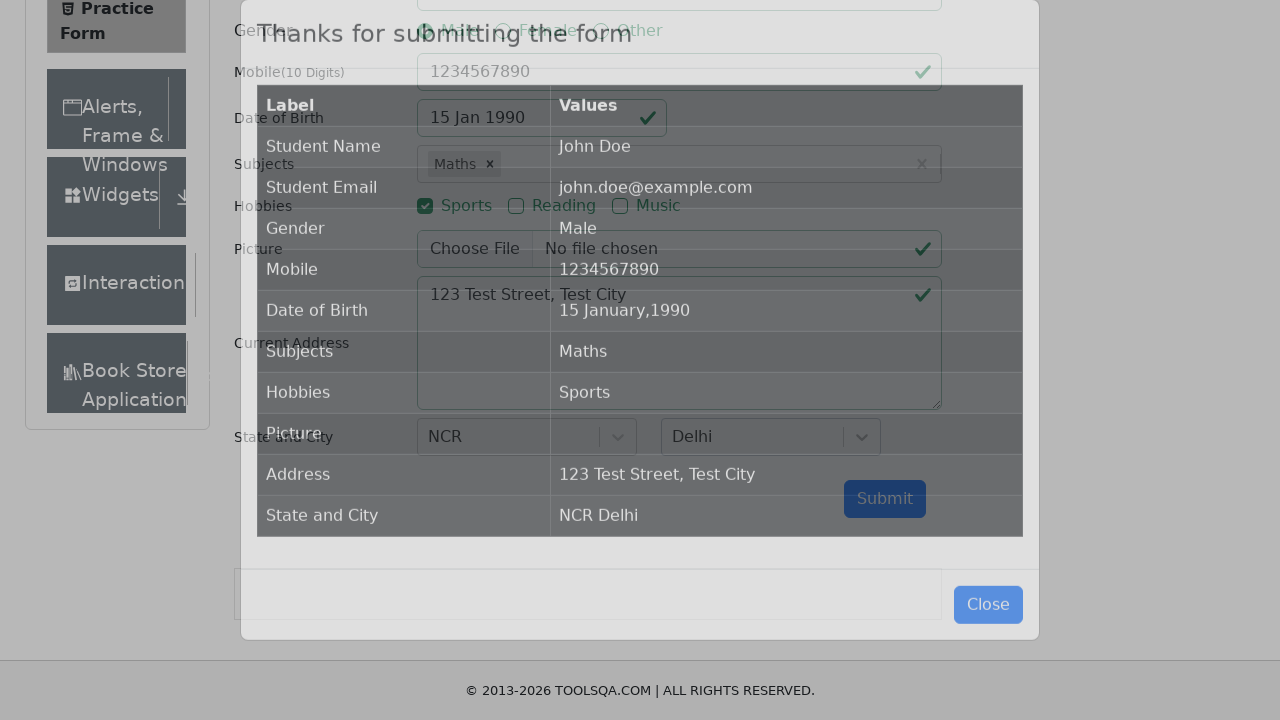

Form submission modal appeared - verification of successful submission
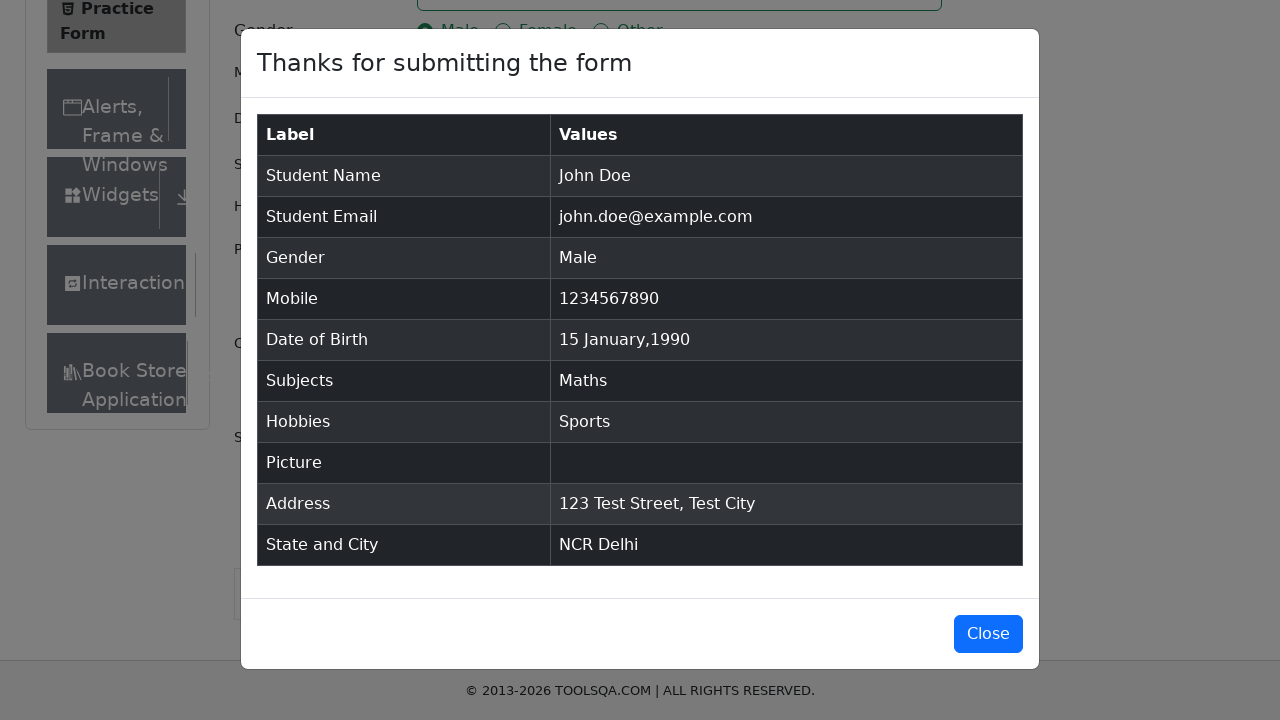

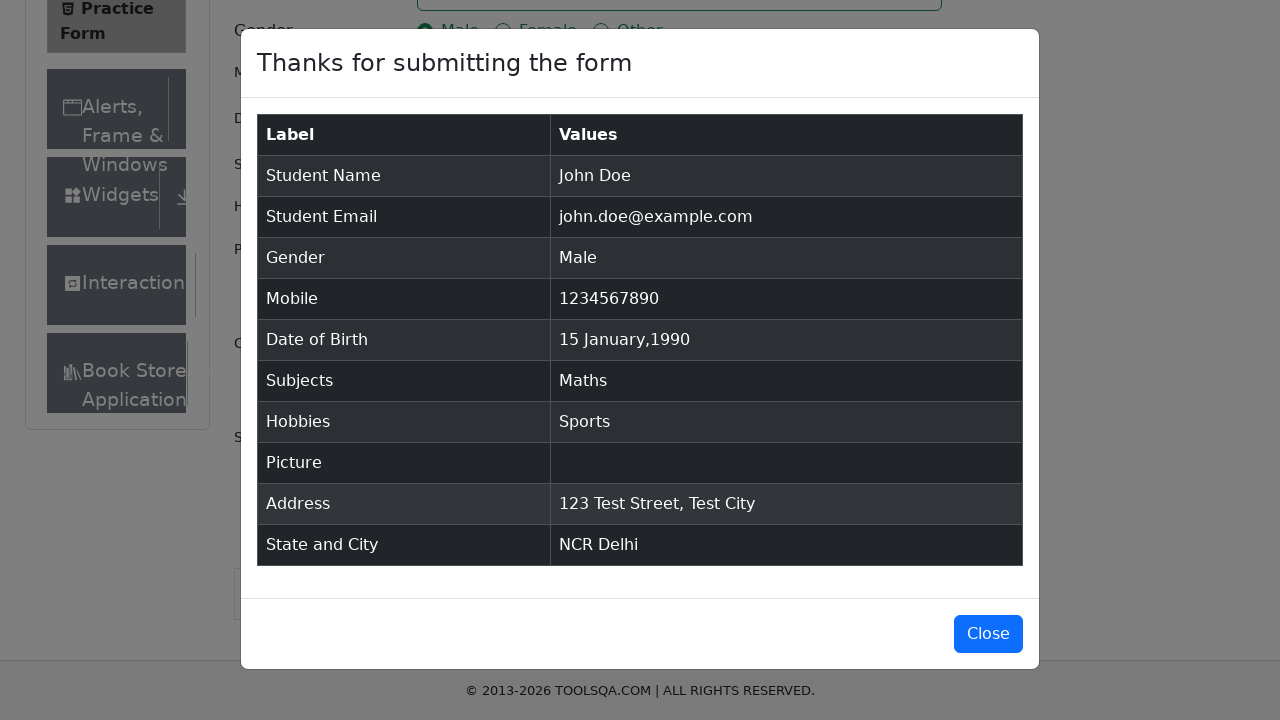